Tests handling a new browser window using Promise.all pattern - opens a new window, fills an email field, then clicks home icon on main window.

Starting URL: https://leafground.com/window.xhtml

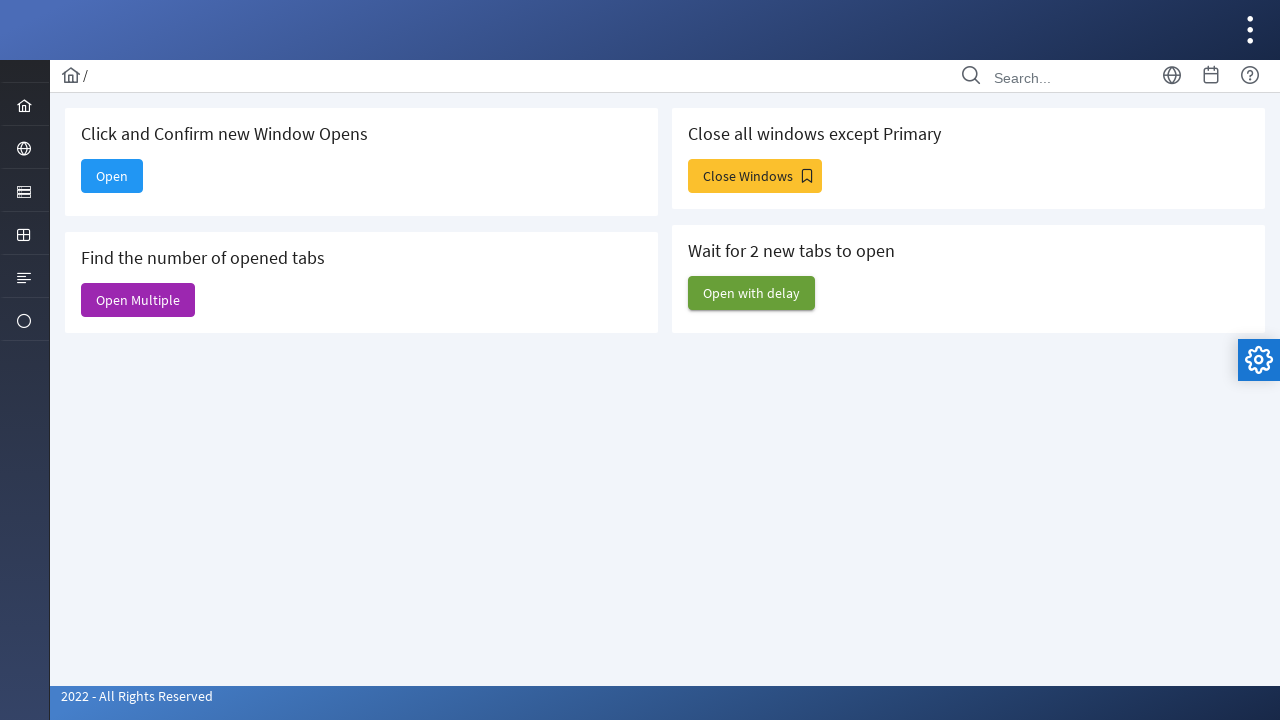

Clicked 'Open' button to trigger new window opening at (112, 176) on internal:text="Open"s
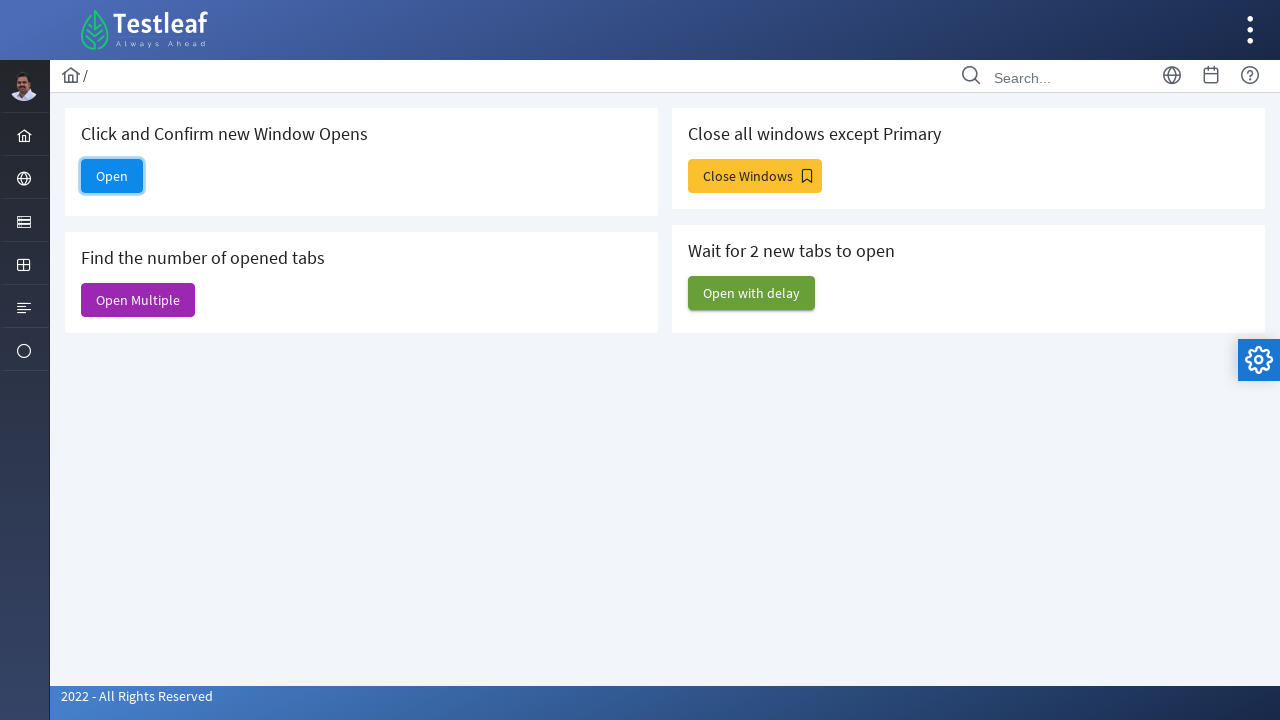

Captured new window/page from Promise.all pattern
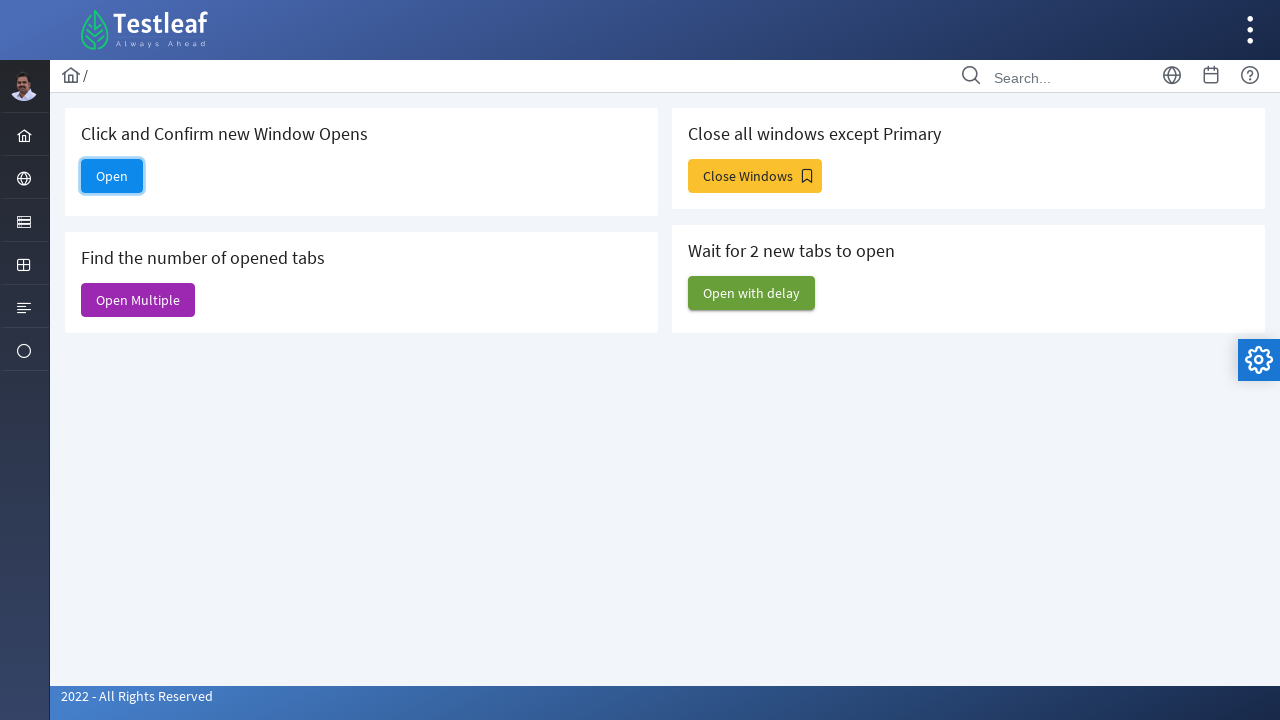

New window loaded successfully
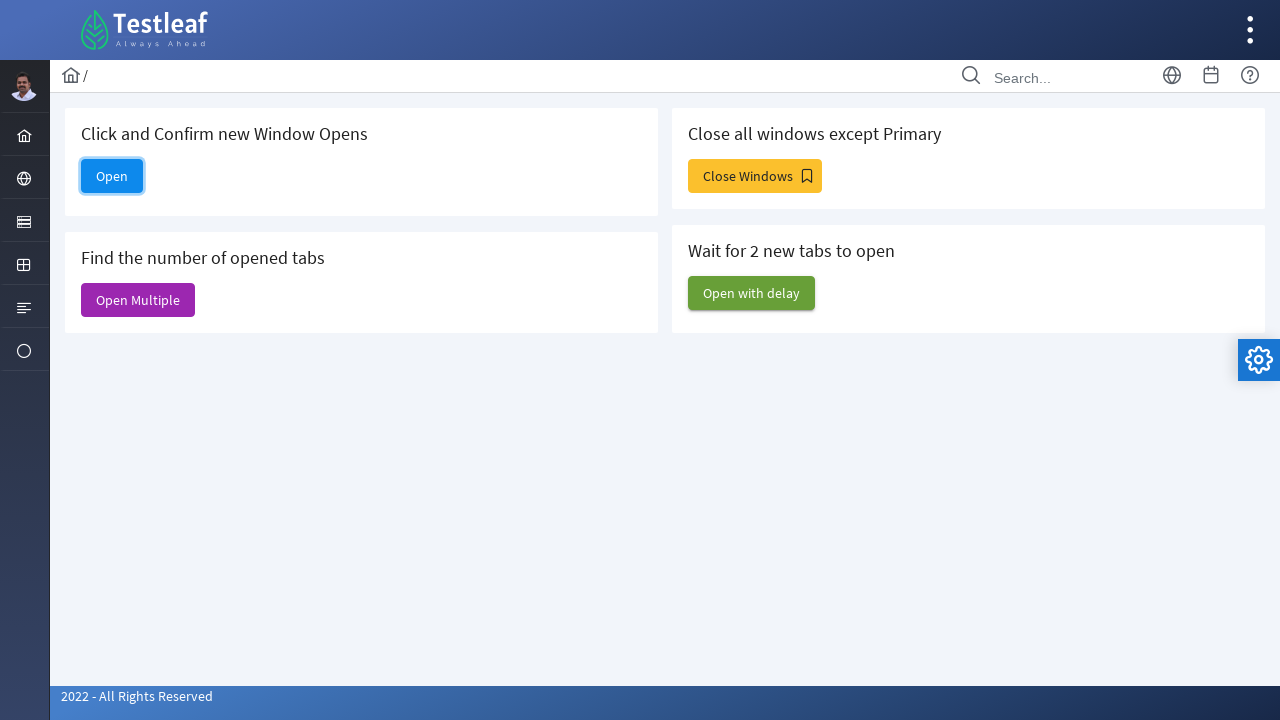

Filled email field with 'automation_test@gmail.com' in new window on #email
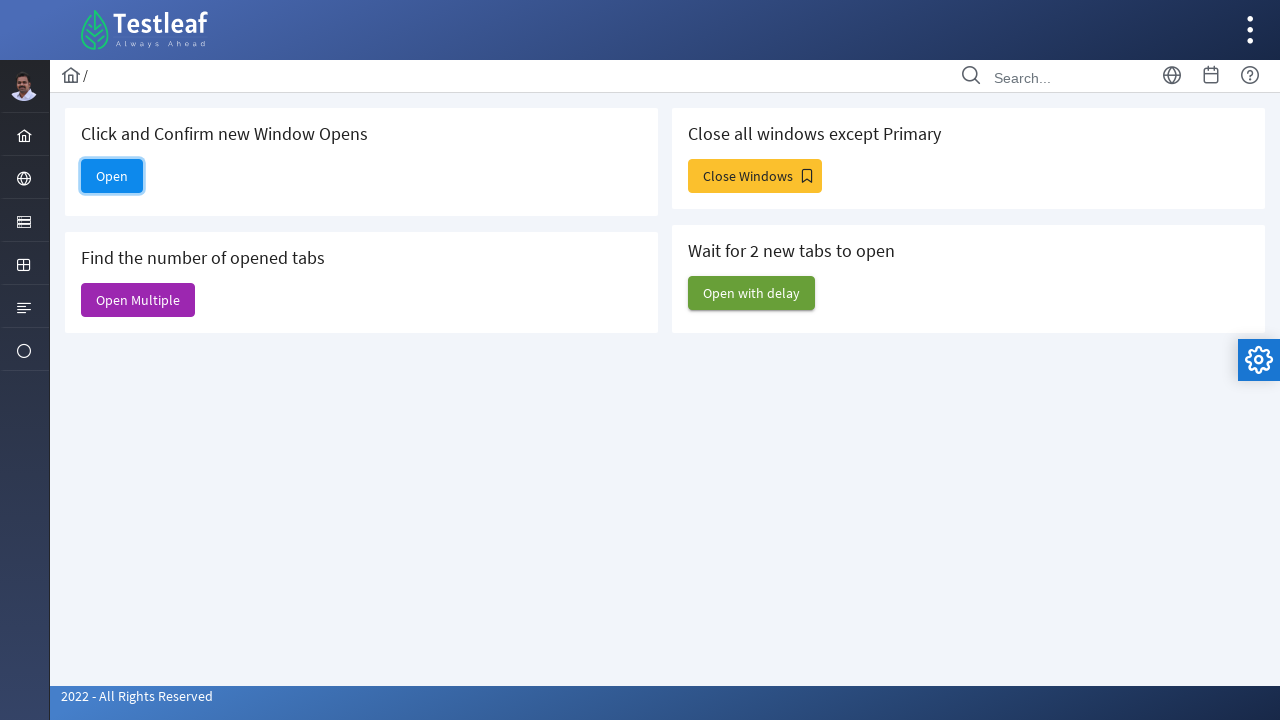

Clicked home icon on main window at (24, 136) on i[class='pi pi-home layout-menuitem-icon']
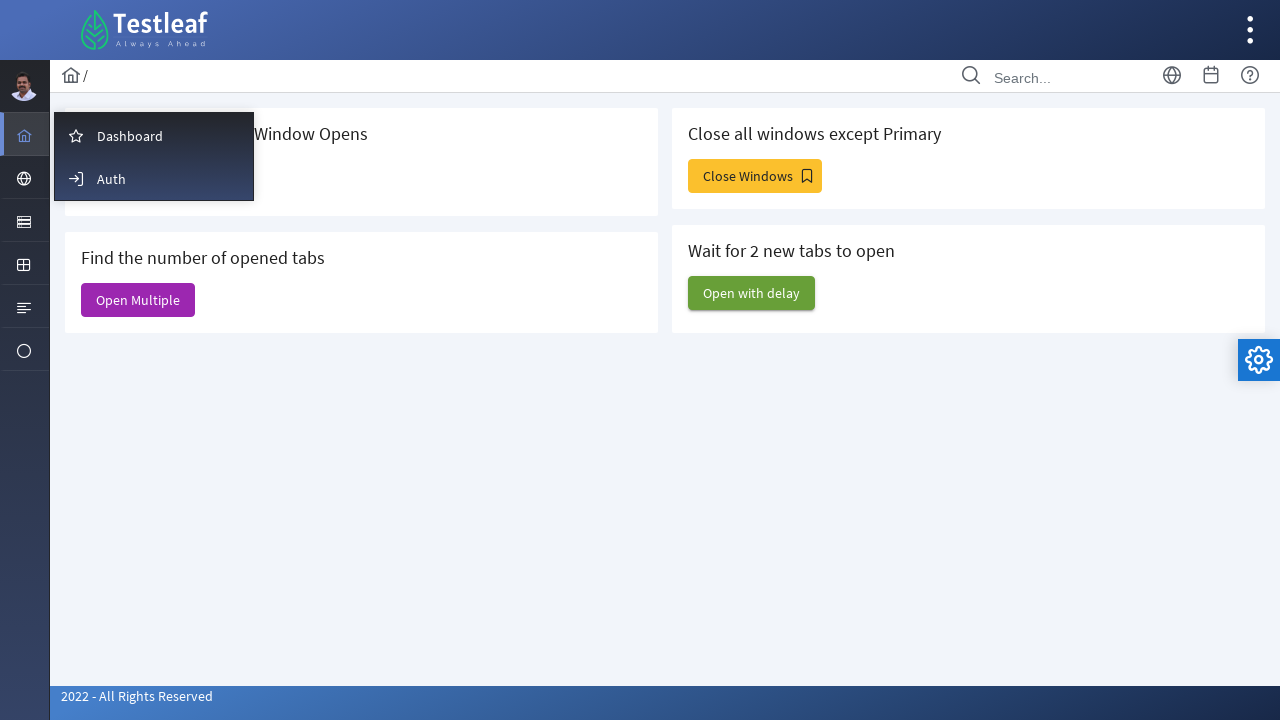

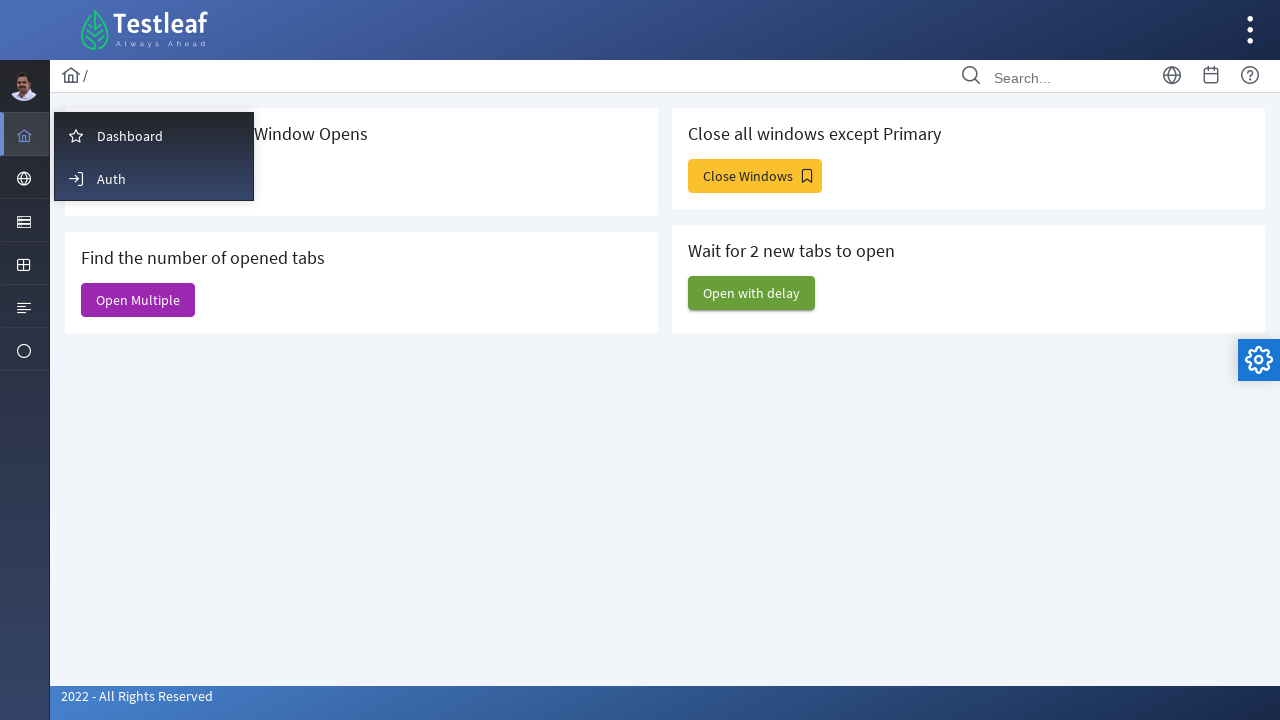